Tests that checkbox and label are hidden when editing a todo item

Starting URL: https://demo.playwright.dev/todomvc

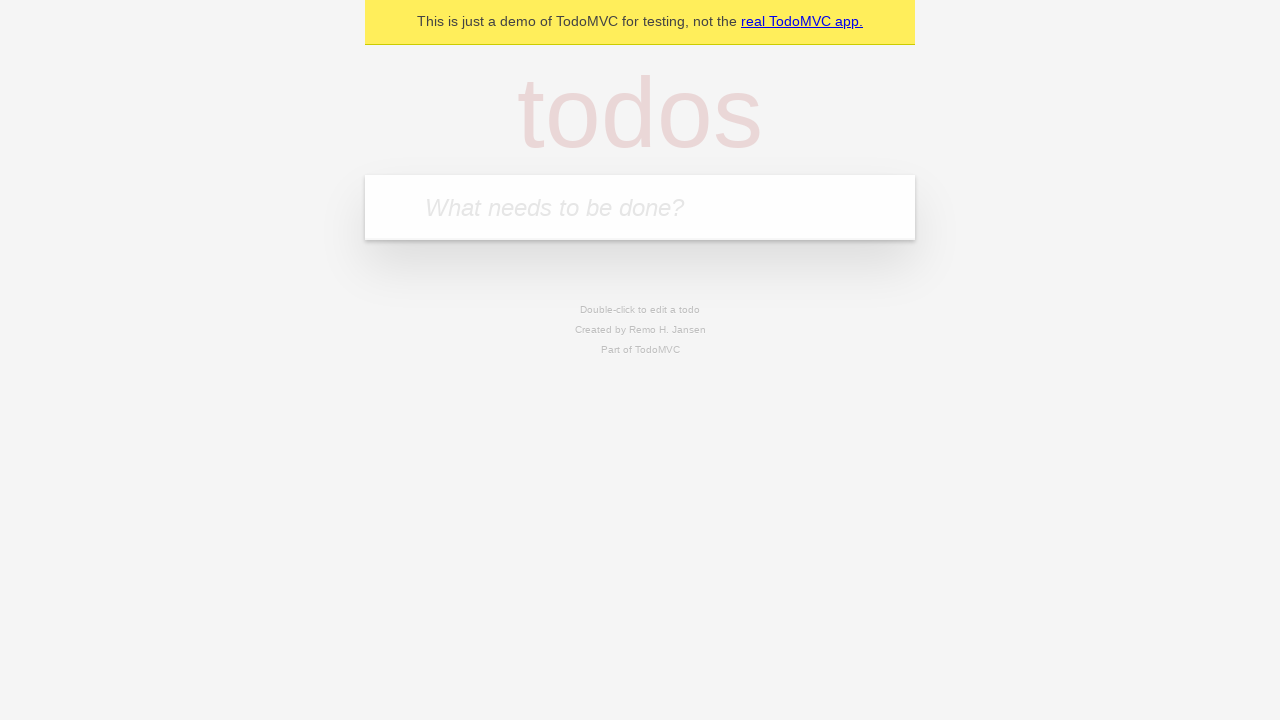

Filled input field with 'buy some cheese' on internal:attr=[placeholder="What needs to be done?"i]
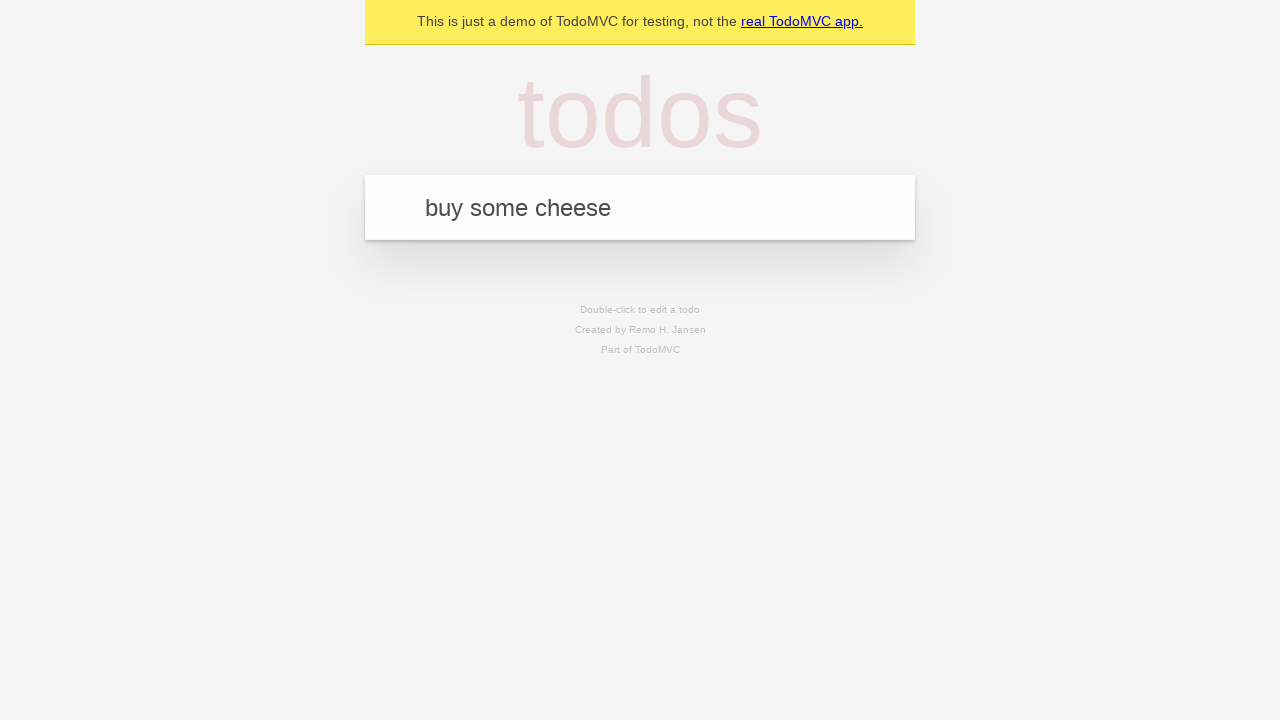

Pressed Enter to create first todo item on internal:attr=[placeholder="What needs to be done?"i]
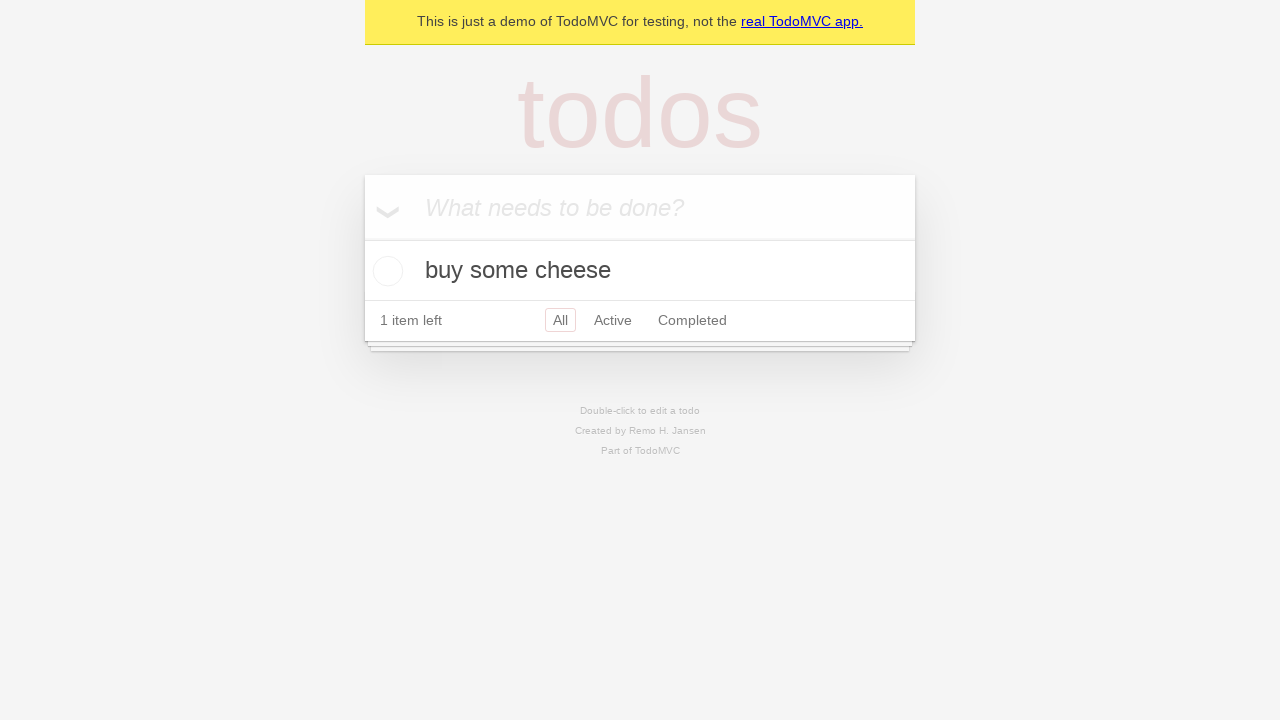

Filled input field with 'feed the cat' on internal:attr=[placeholder="What needs to be done?"i]
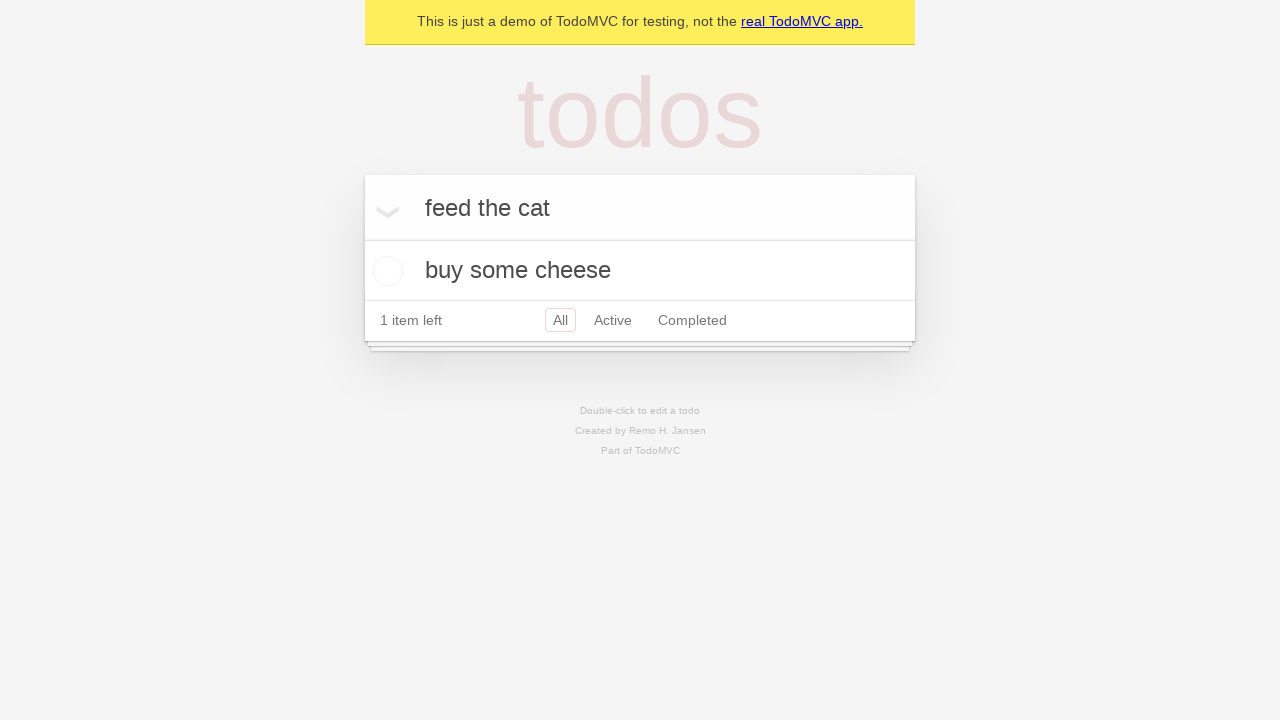

Pressed Enter to create second todo item on internal:attr=[placeholder="What needs to be done?"i]
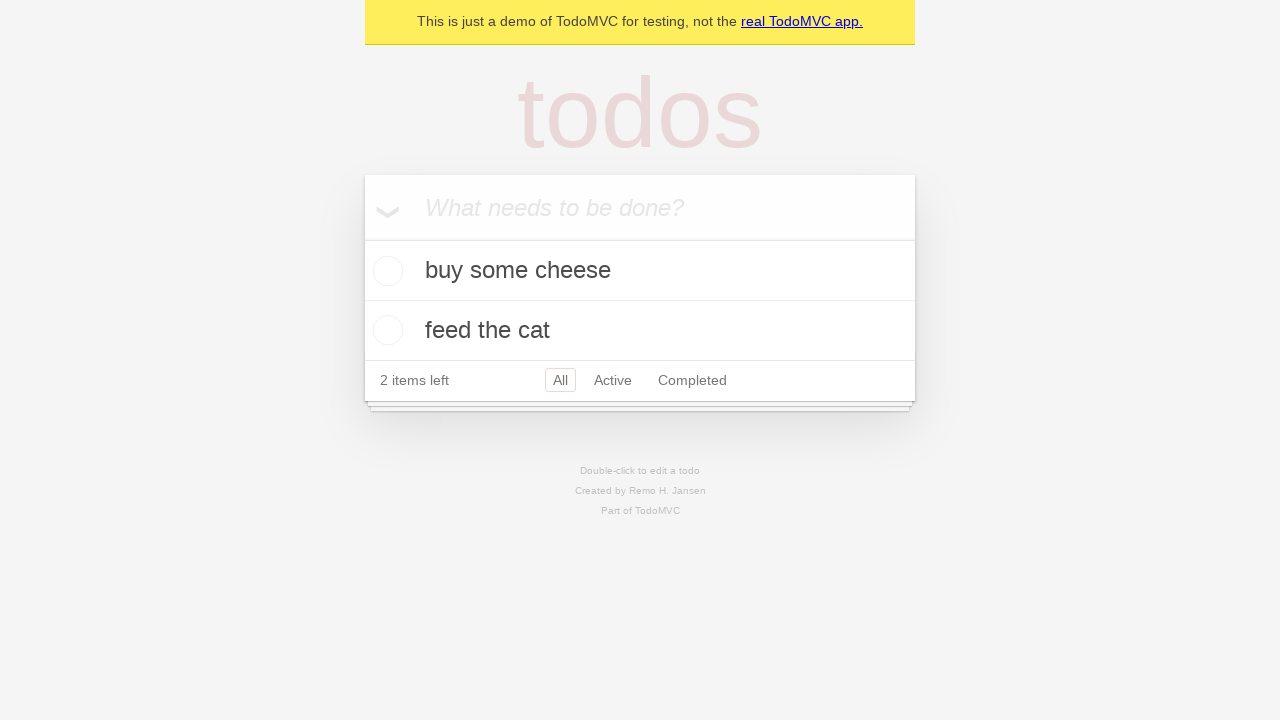

Filled input field with 'book a doctors appointment' on internal:attr=[placeholder="What needs to be done?"i]
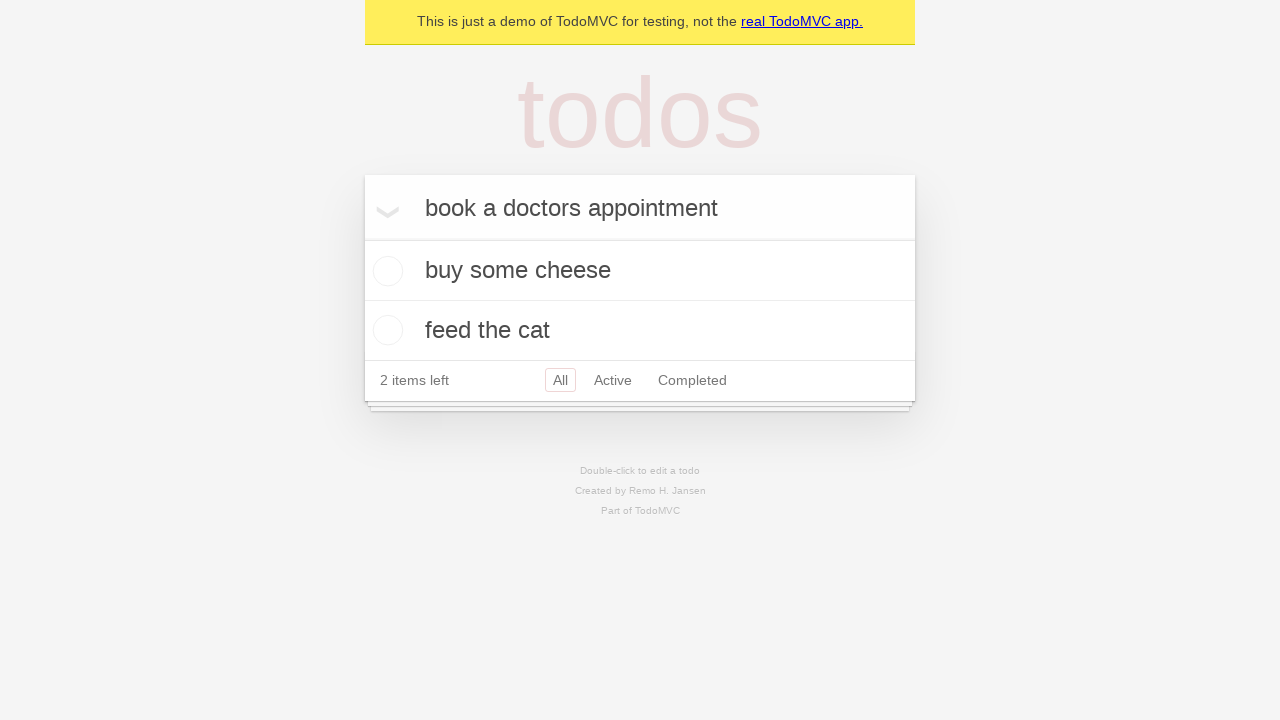

Pressed Enter to create third todo item on internal:attr=[placeholder="What needs to be done?"i]
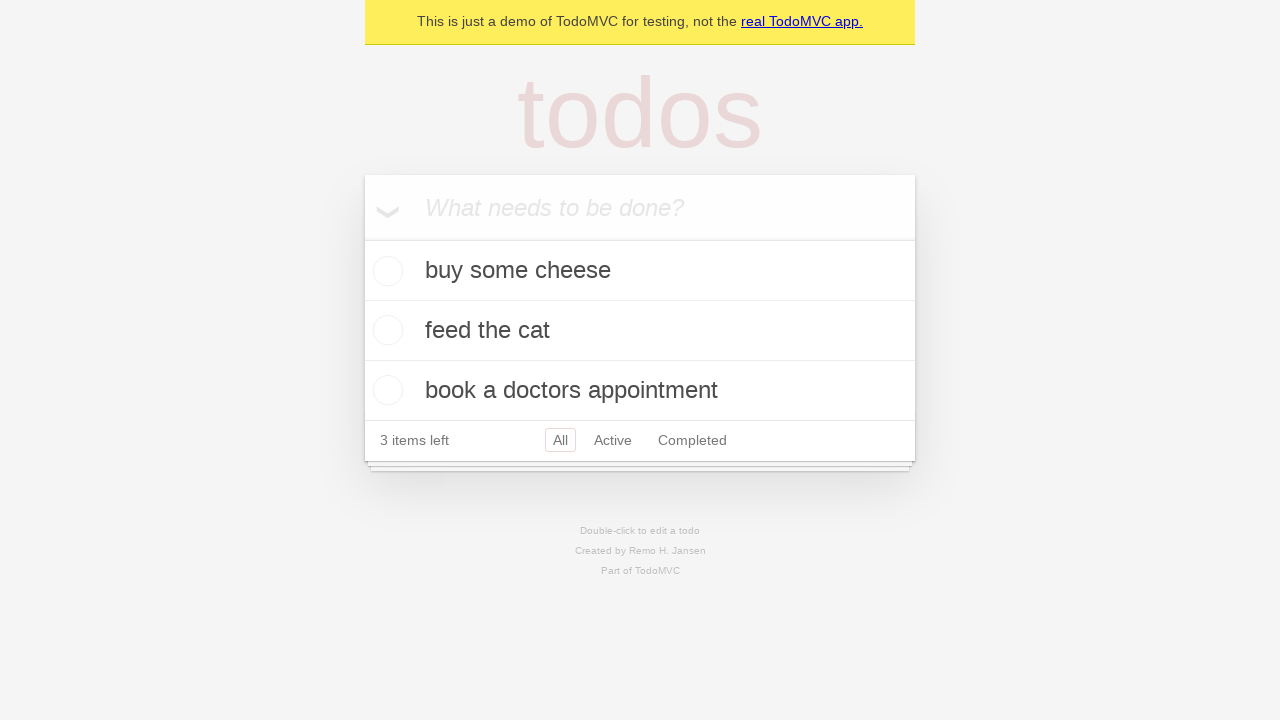

Waited for all three todo items to appear
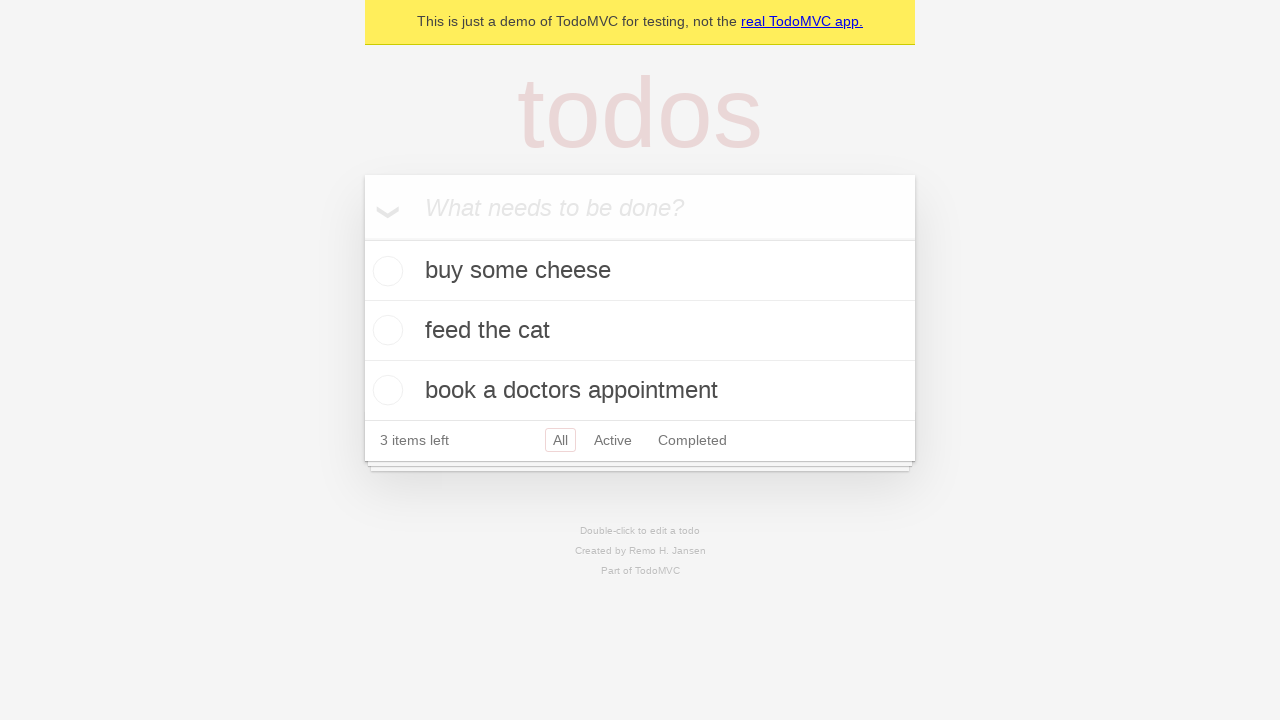

Double-clicked on second todo item to enter edit mode at (640, 331) on [data-testid='todo-item'] >> nth=1
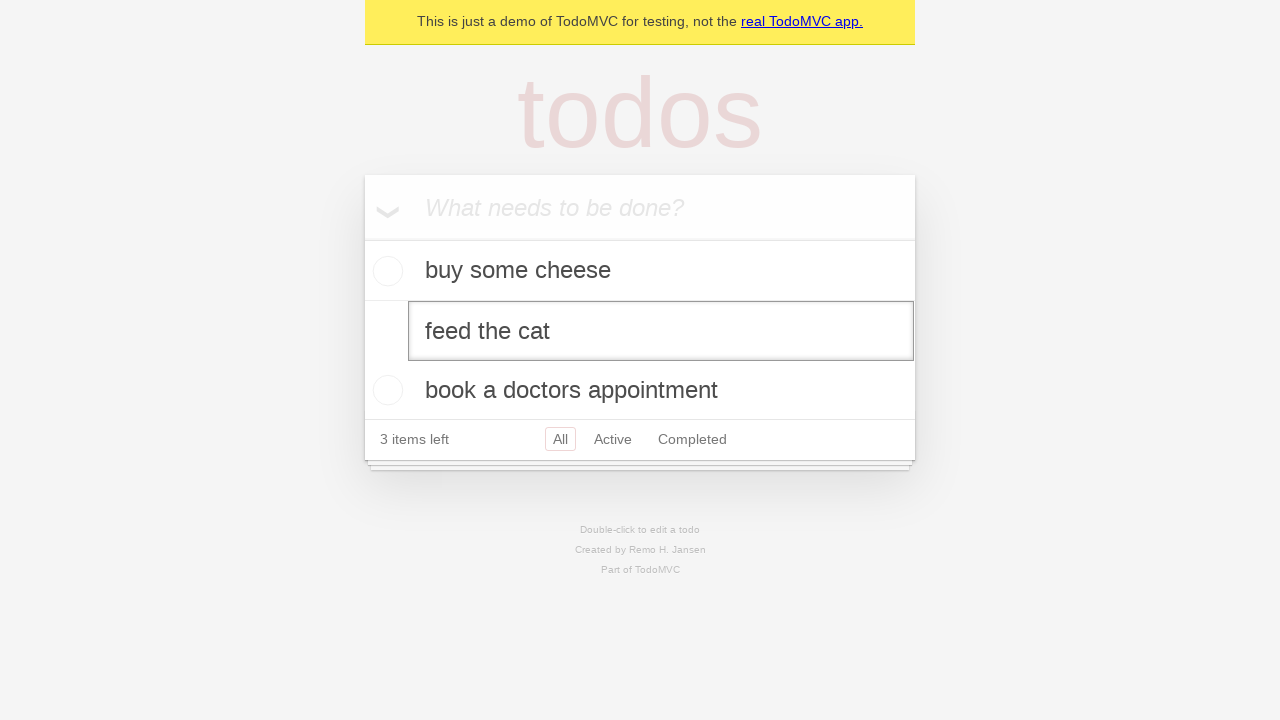

Waited for edit textbox to appear
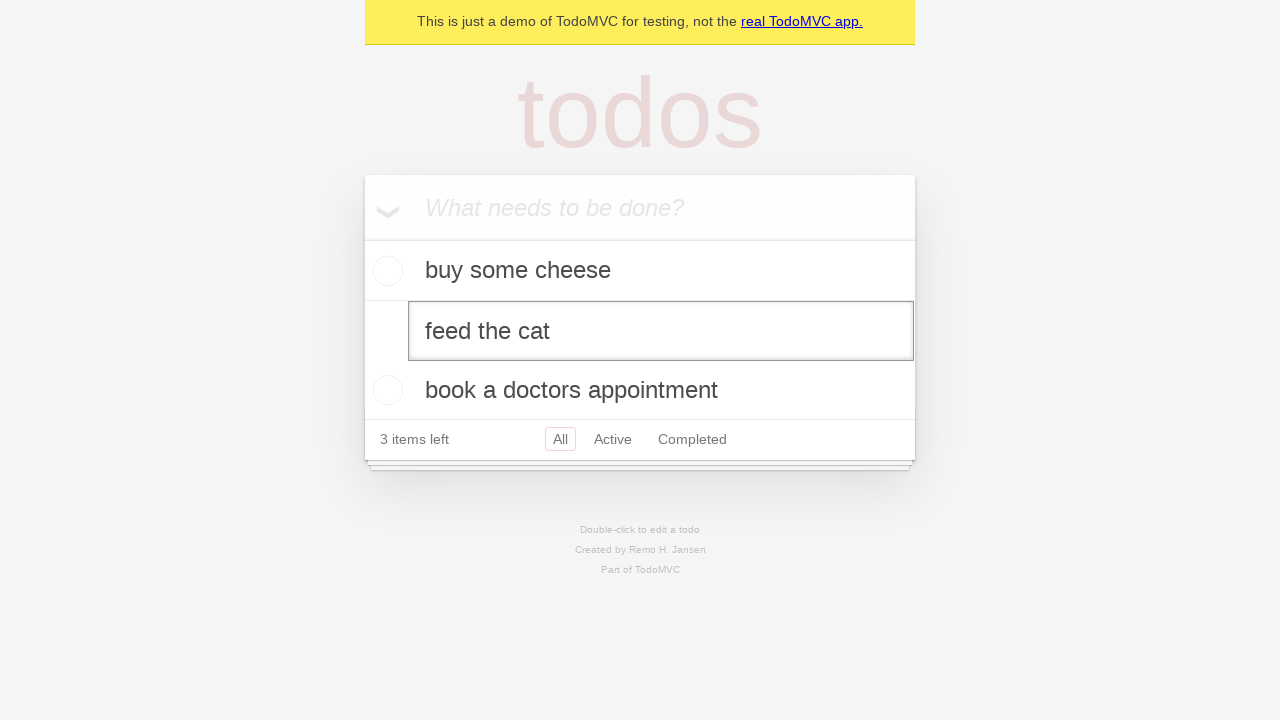

Verified checkbox is hidden during edit mode
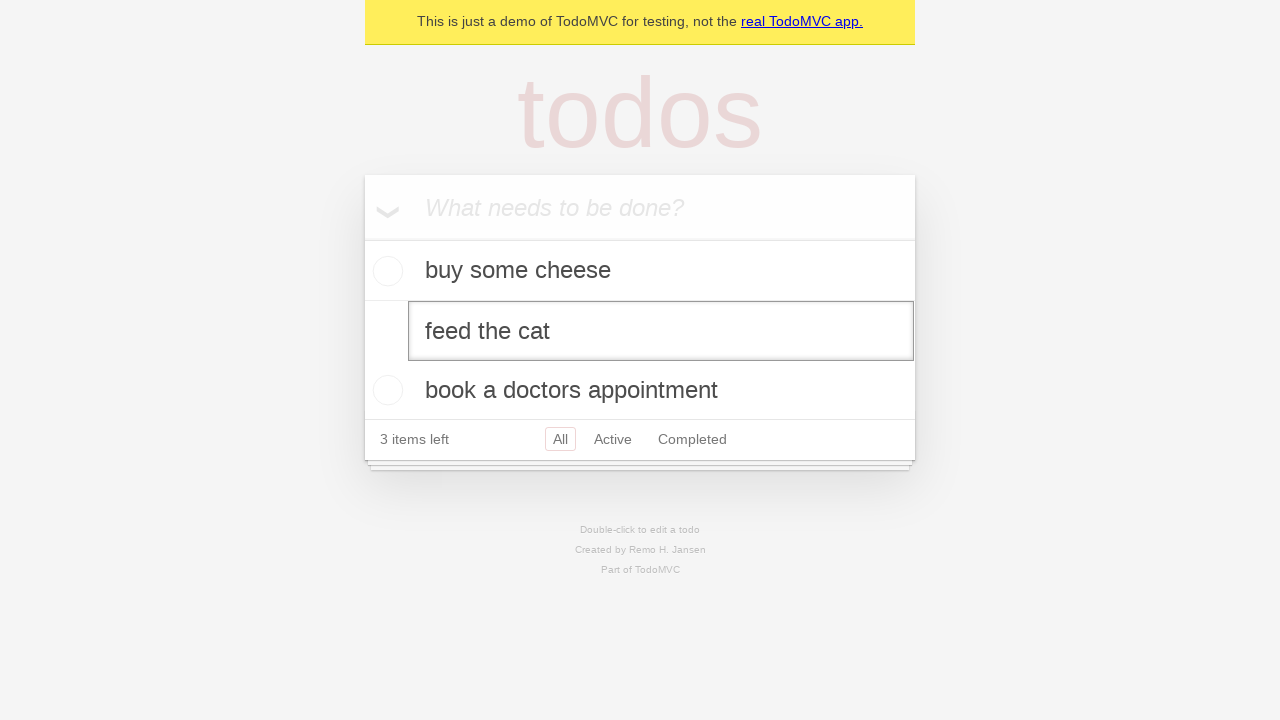

Verified todo label is hidden during edit mode
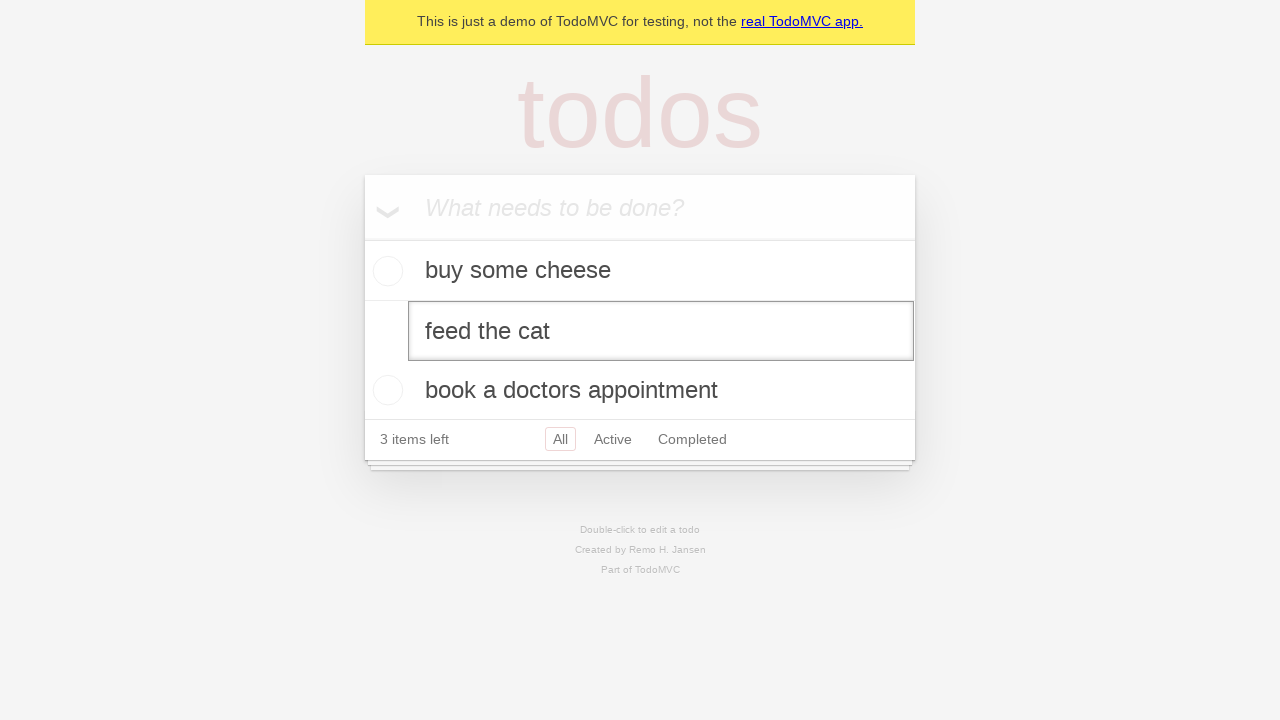

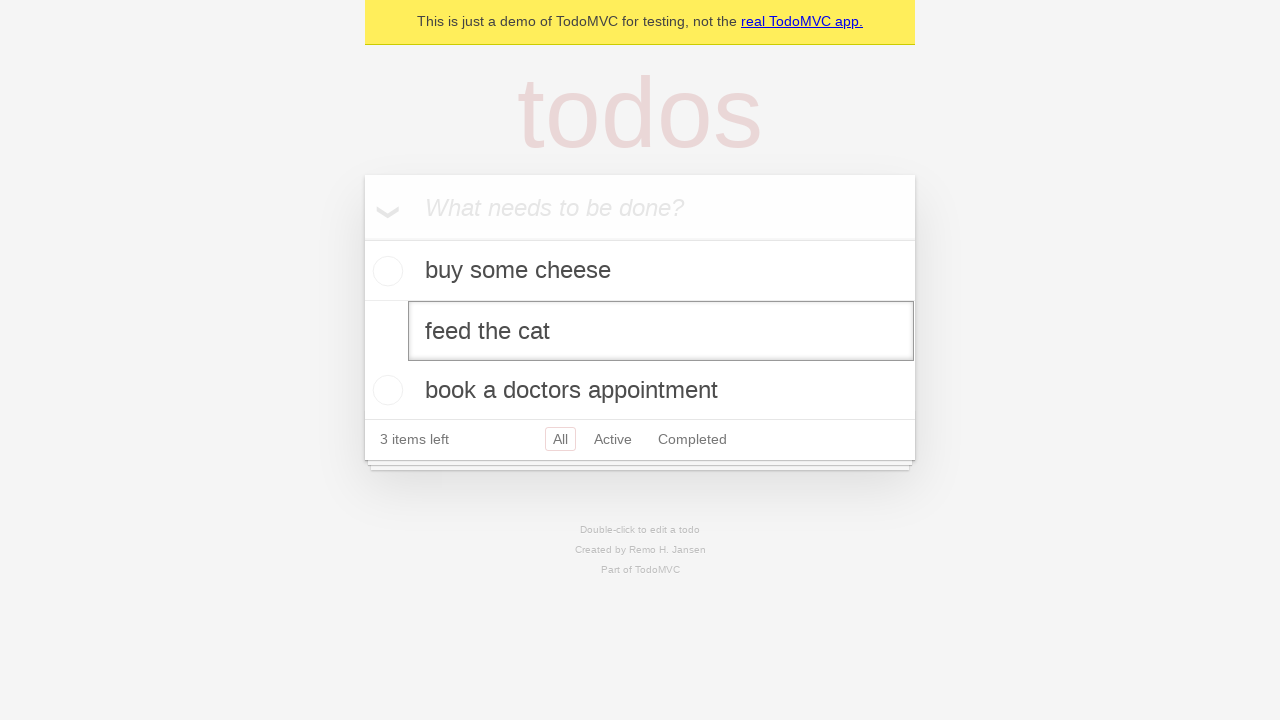